Iterates through all links on the OpenXCell website and prints their text content

Starting URL: https://www.openxcell.com

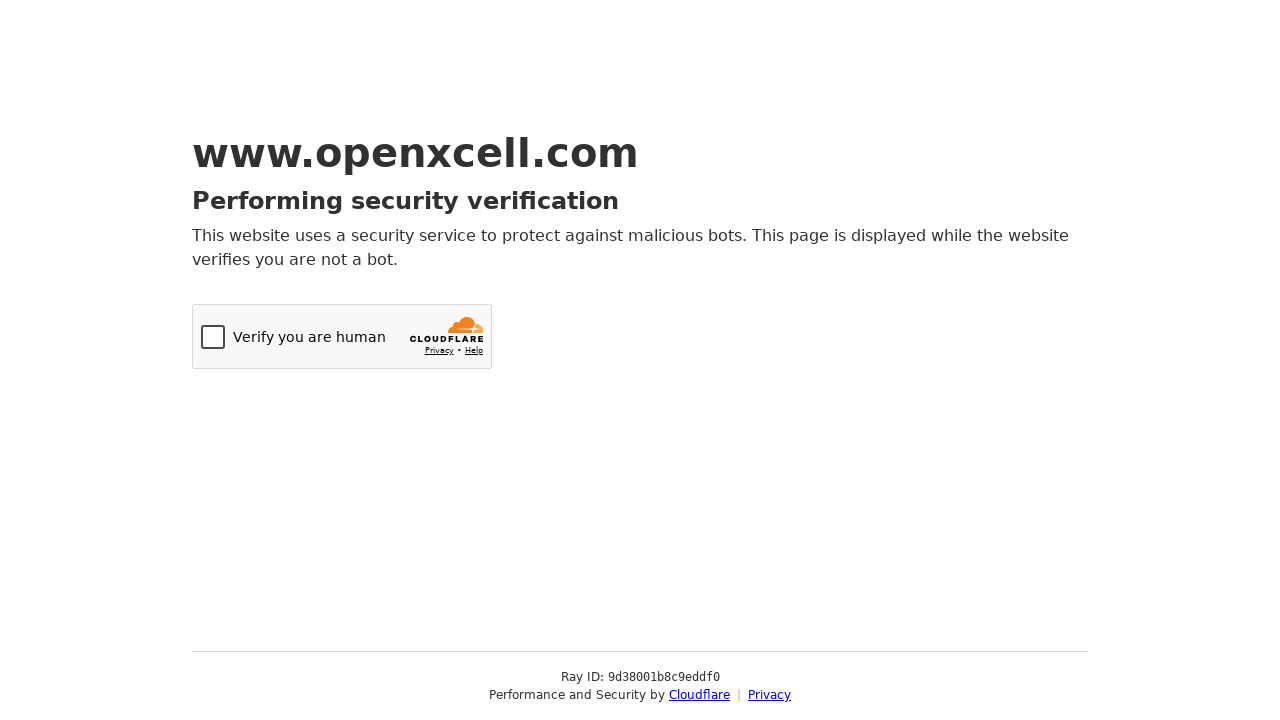

Navigated to OpenXCell website
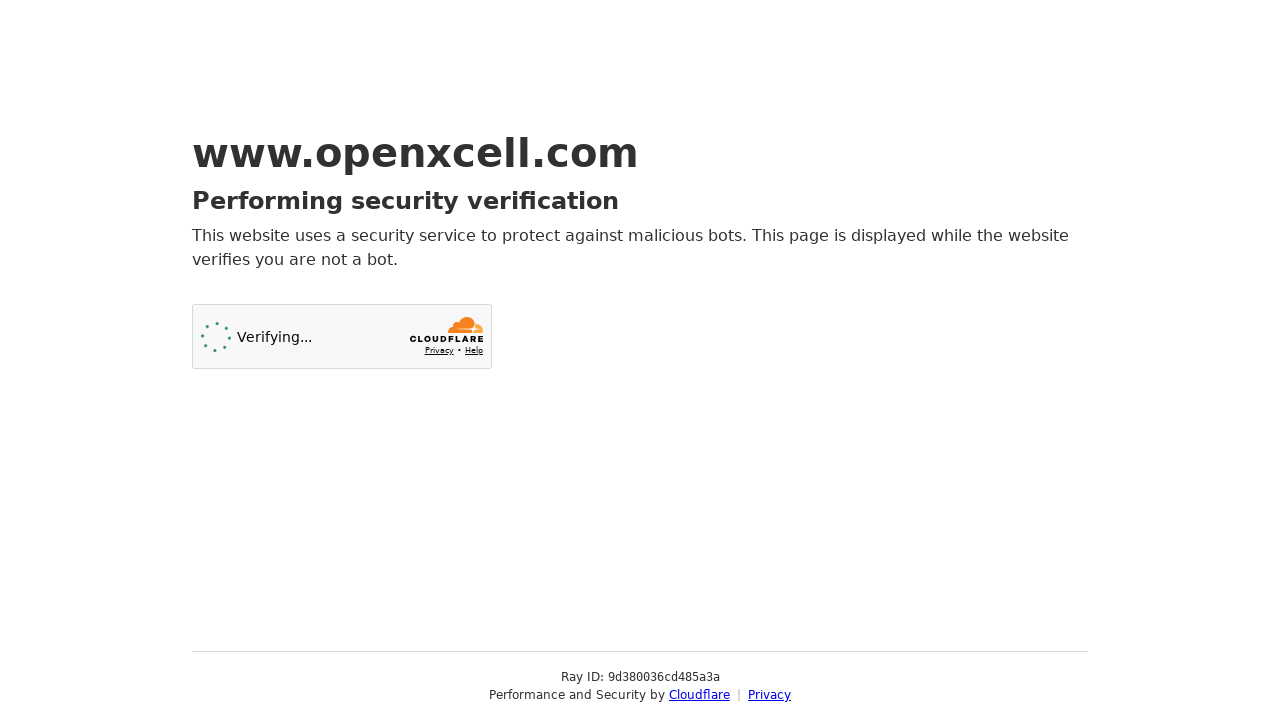

Located all links on the page
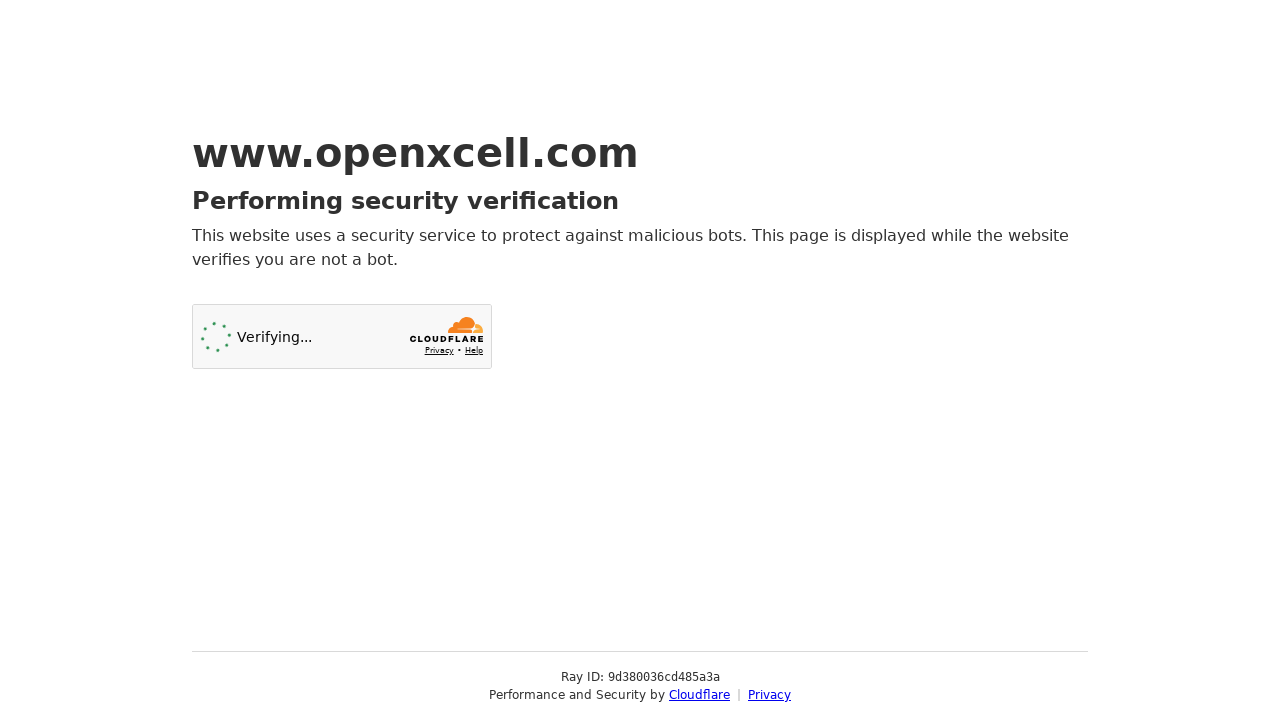

Retrieved text content from link 1: 'Cloudflare'
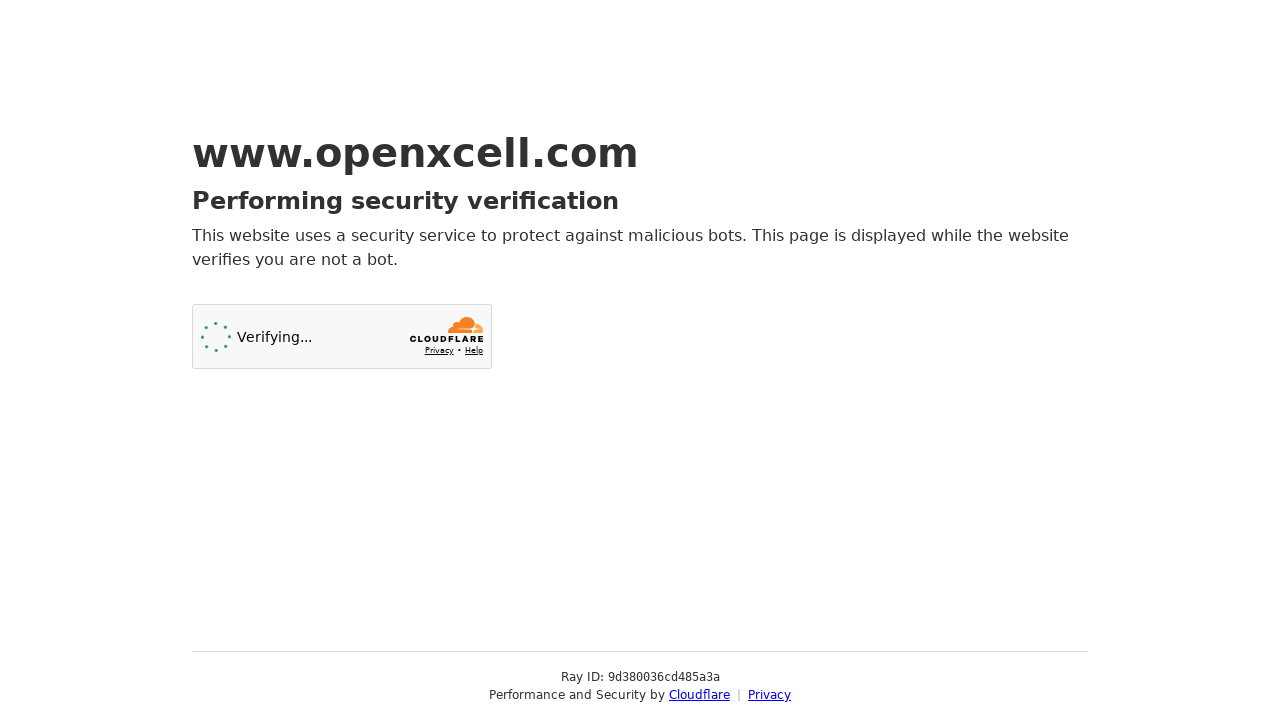

Retrieved text content from link 2: 'Privacy'
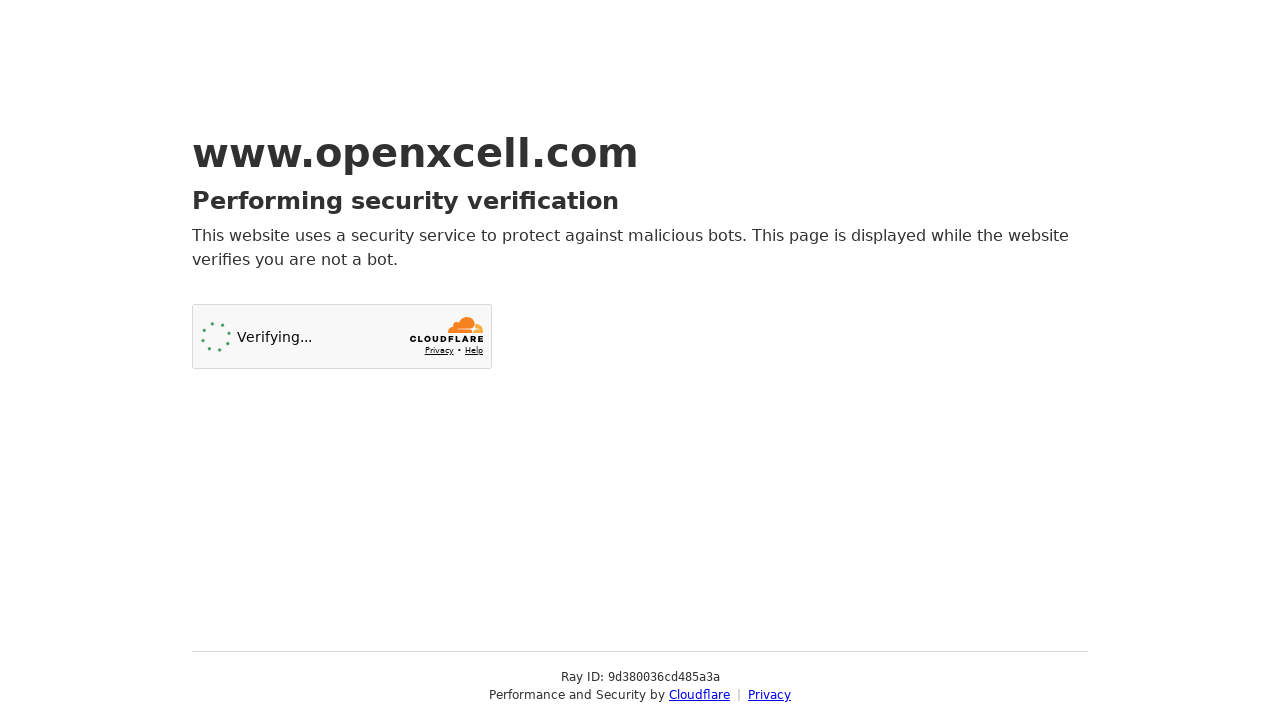

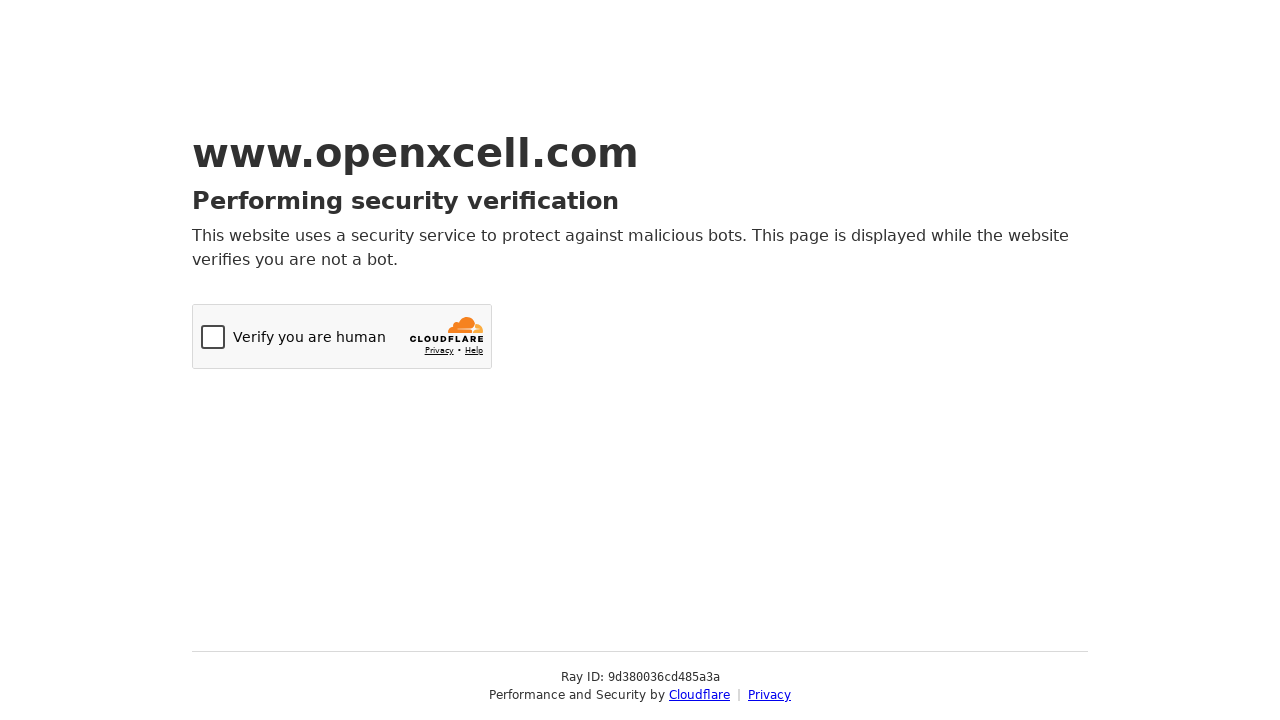